Tests a practice registration form by filling in personal details including name, email, gender, phone number, date of birth, subjects, hobbies, and address, then submits the form.

Starting URL: https://demoqa.com/automation-practice-form

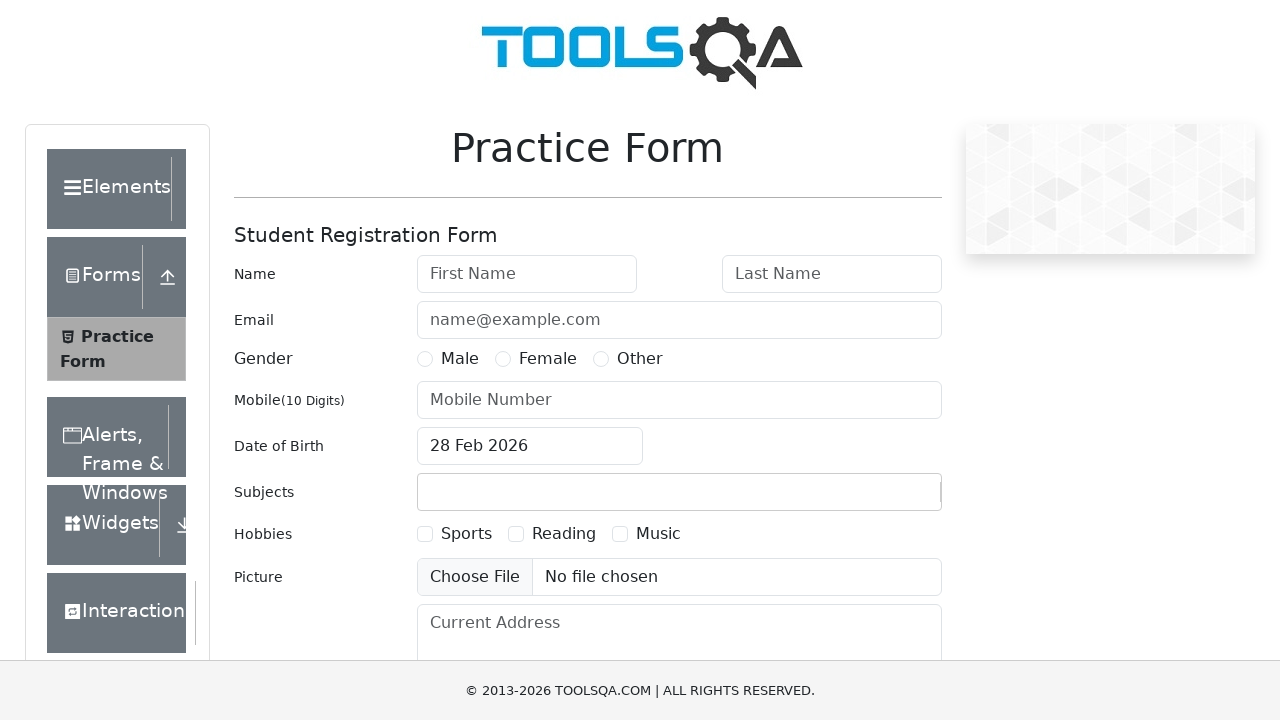

Filled first name field with 'Jon' on #firstName
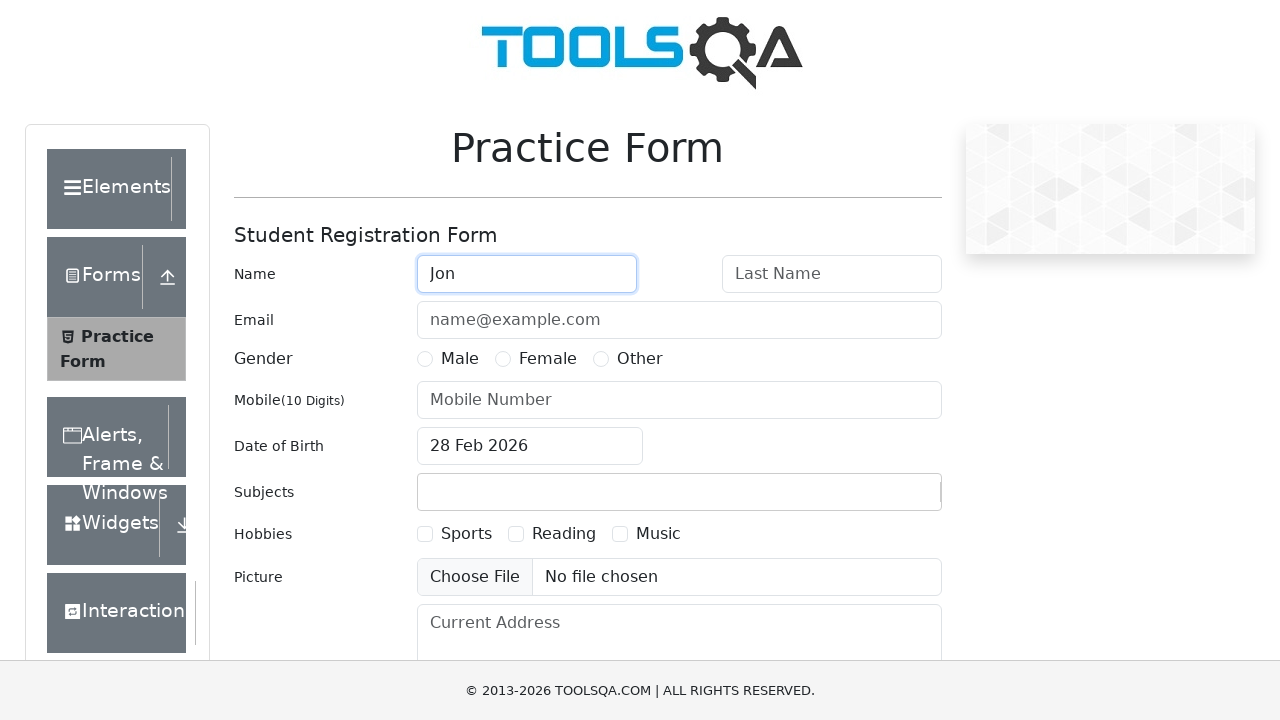

Filled last name field with 'Smith' on #lastName
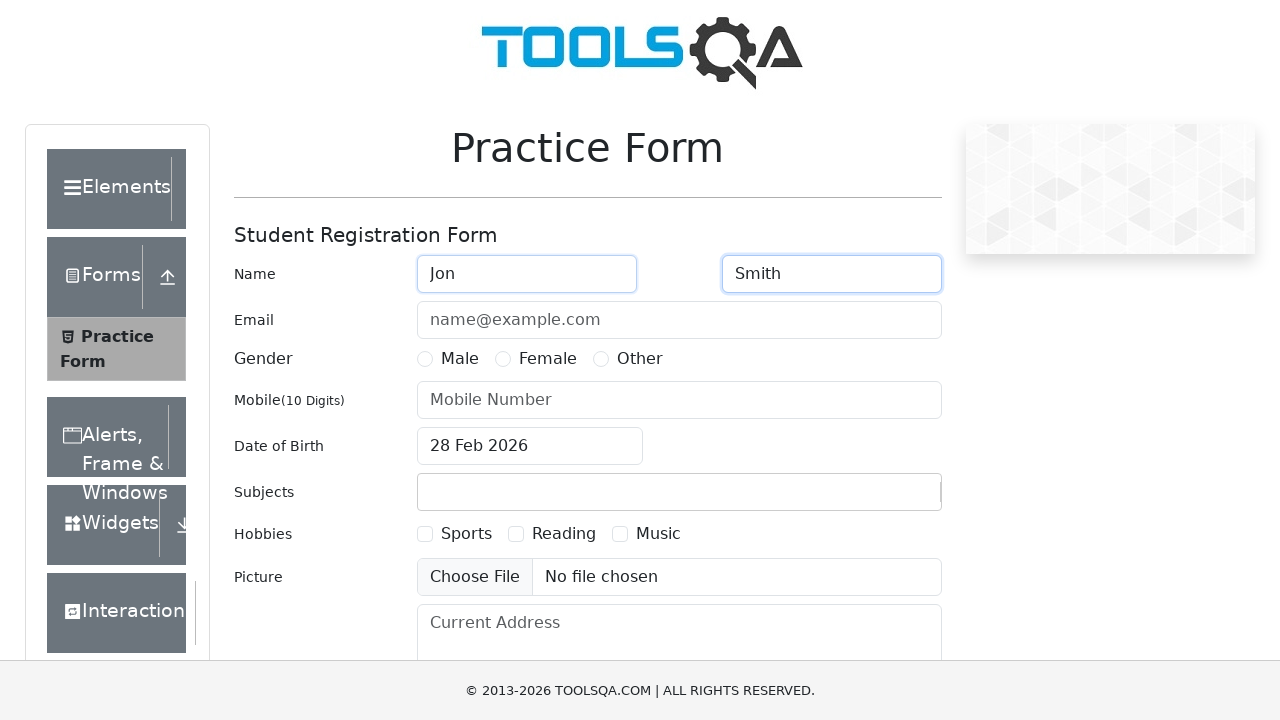

Filled email field with 'name@example.com' on #userEmail
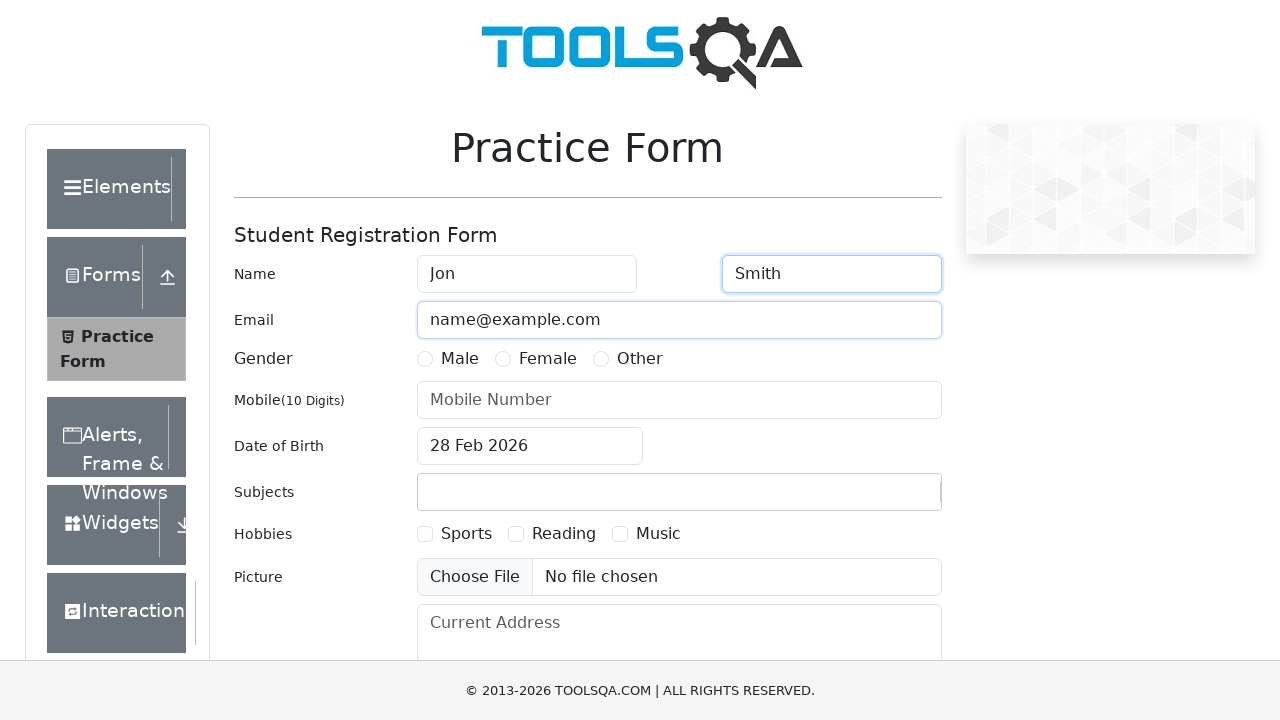

Selected Male gender option at (460, 359) on label[for='gender-radio-1']
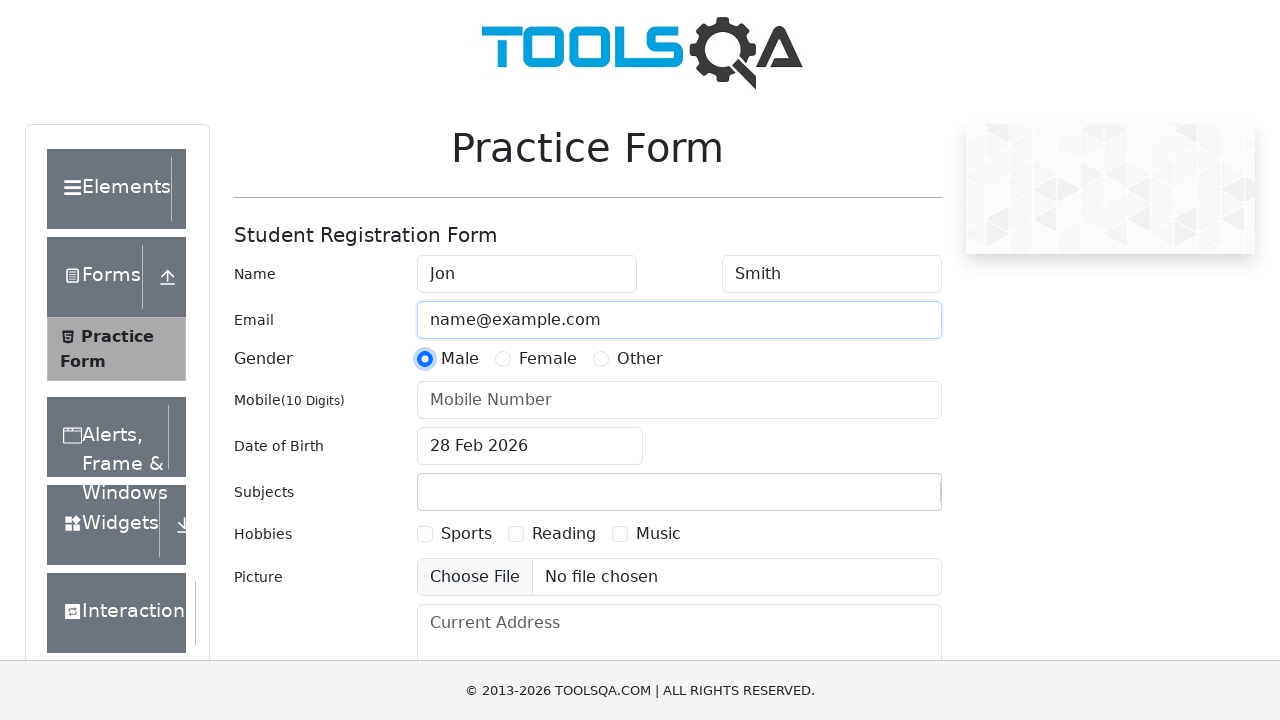

Filled phone number field with '9101234567' on #userNumber
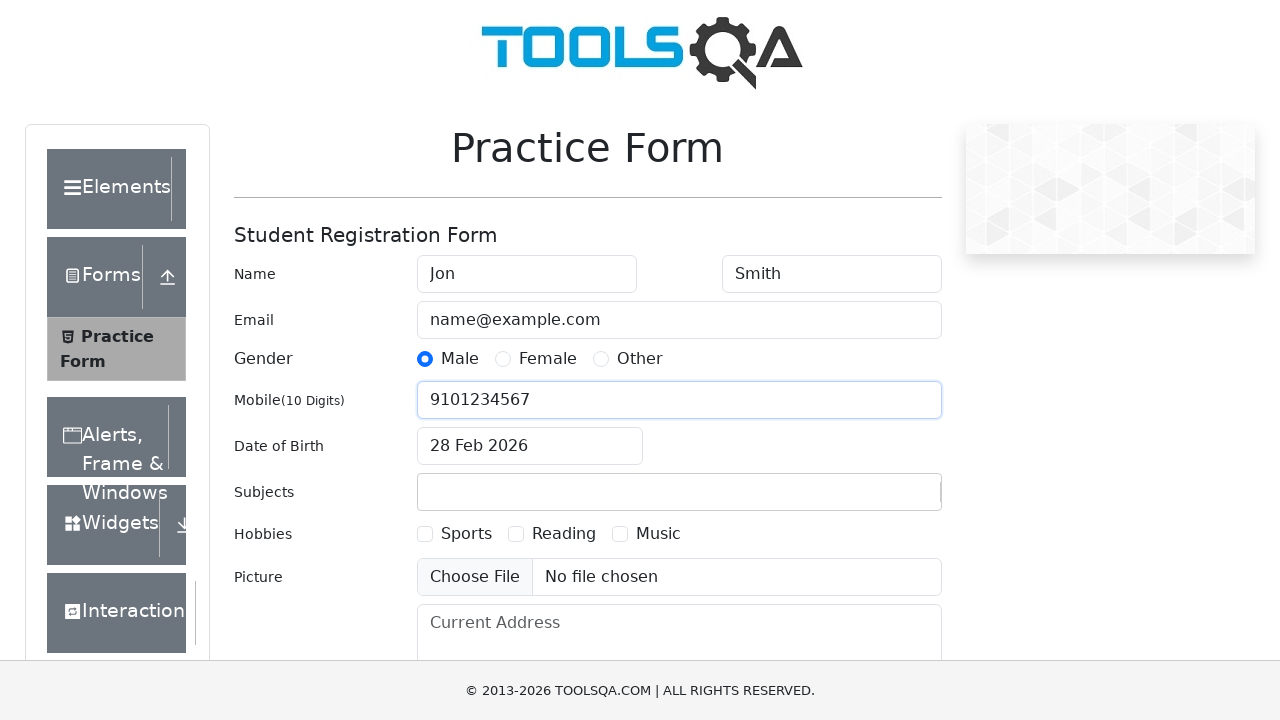

Opened date of birth picker at (530, 446) on #dateOfBirthInput
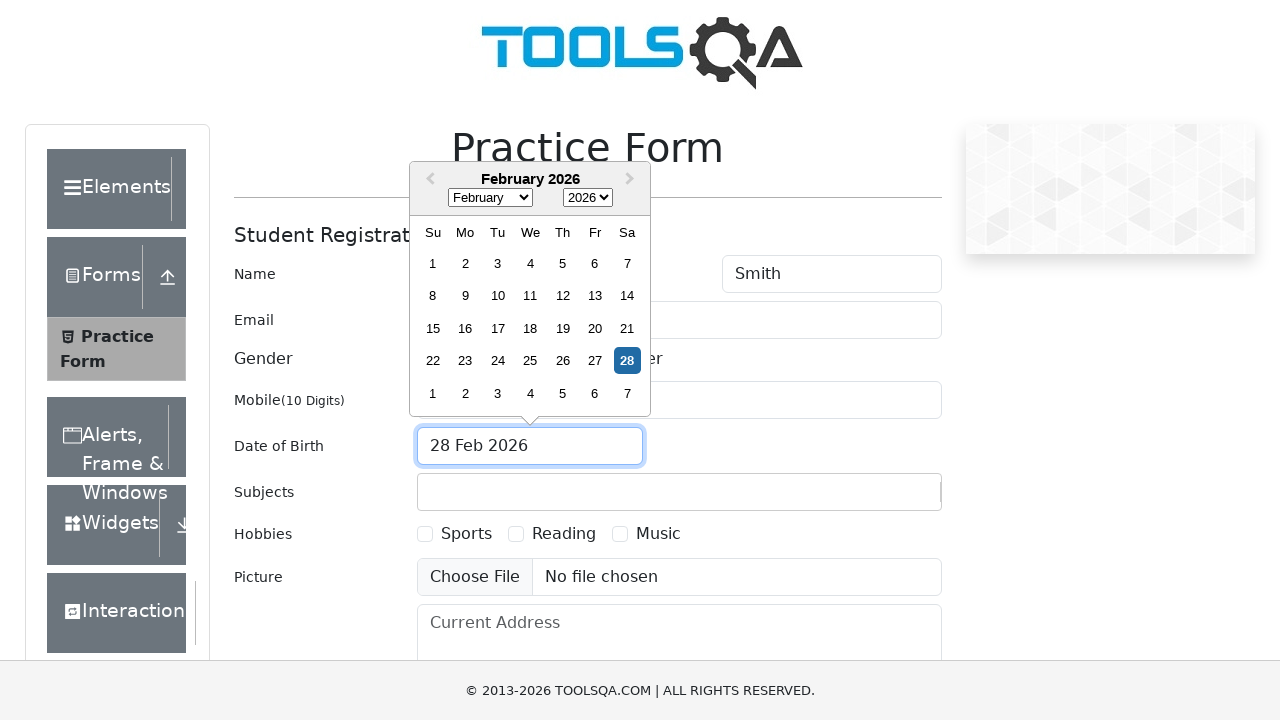

Selected year 1990 from date picker on select.react-datepicker__year-select
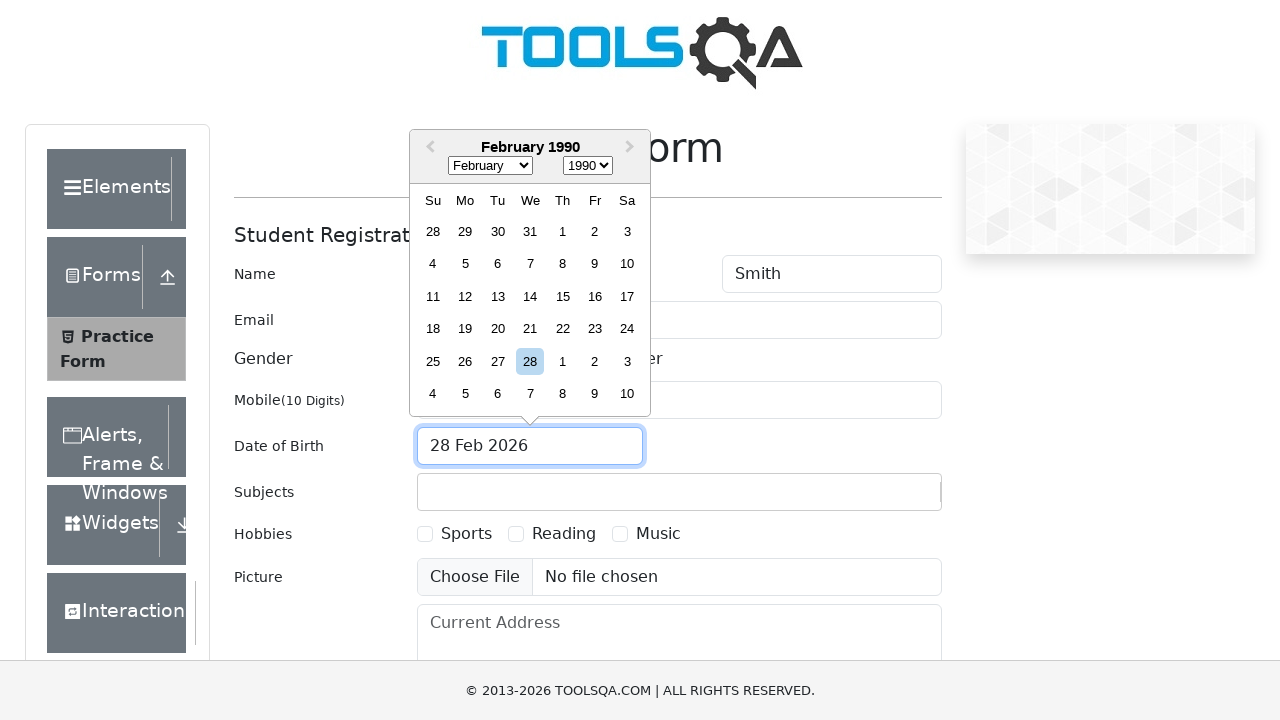

Selected January from month dropdown on select.react-datepicker__month-select
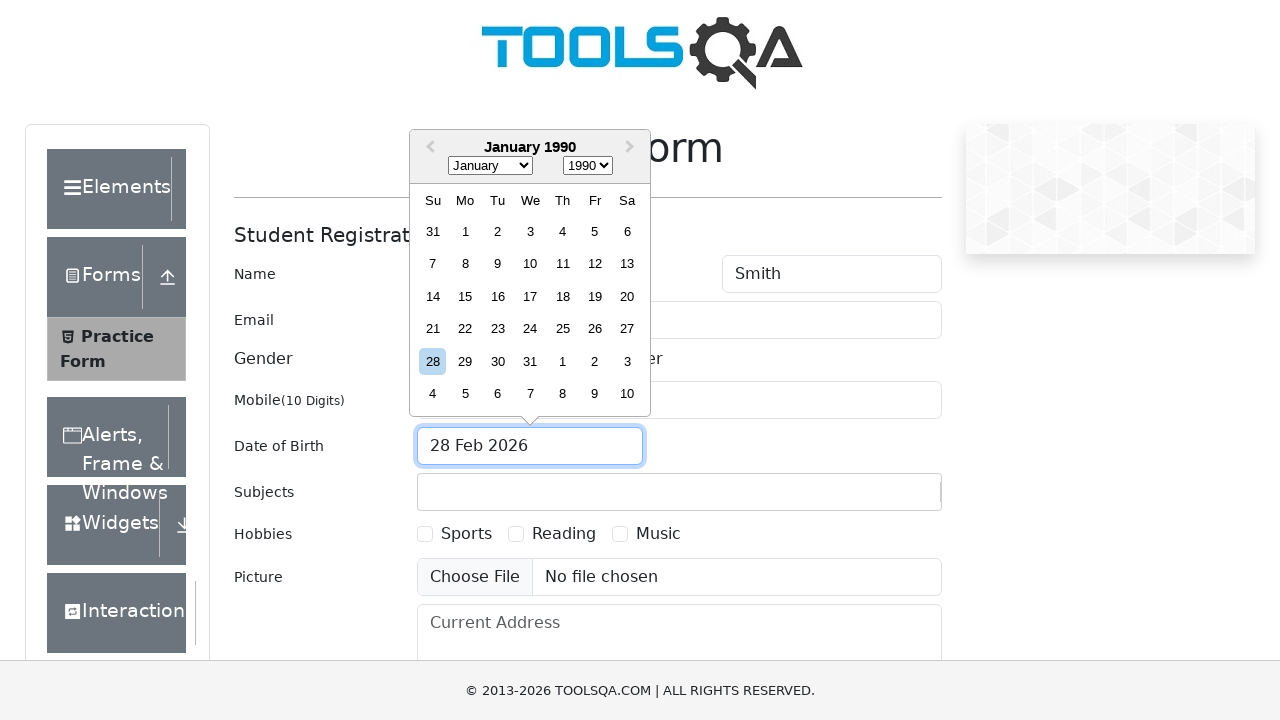

Selected day 8 from date picker at (465, 264) on .react-datepicker__day--008:not(.react-datepicker__day--outside-month)
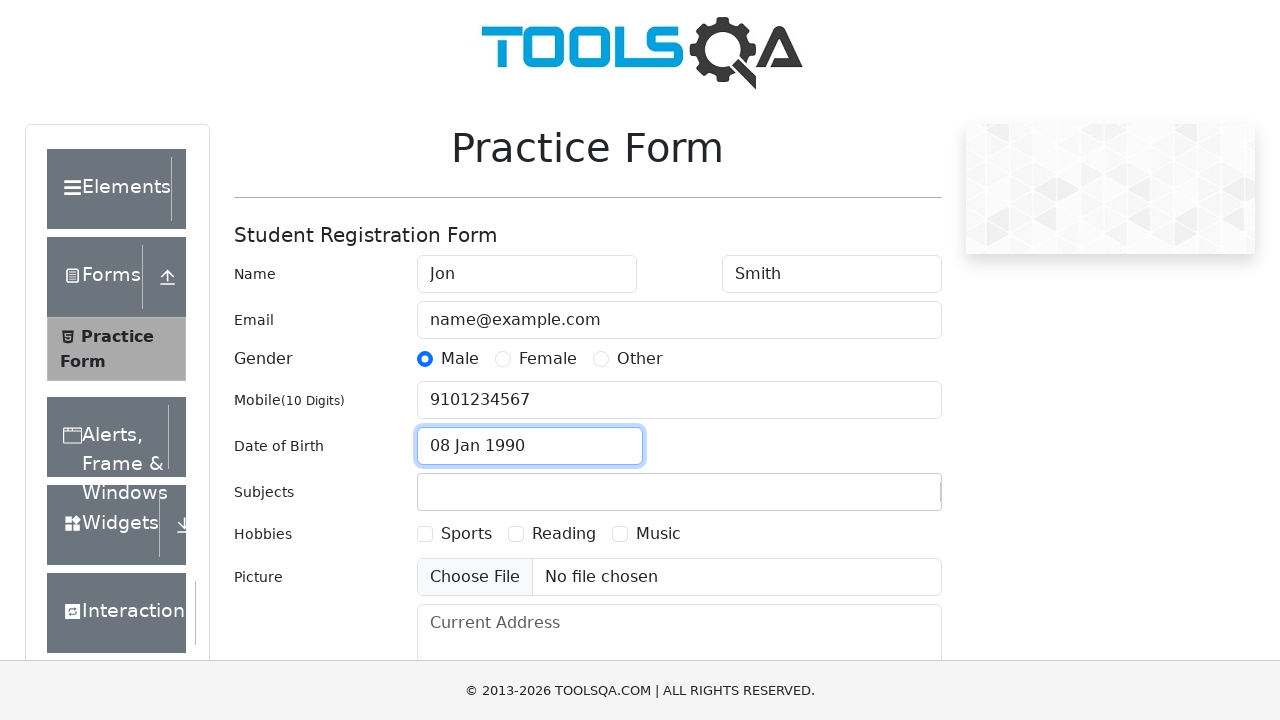

Filled subjects field with 'Computer Science' on #subjectsInput
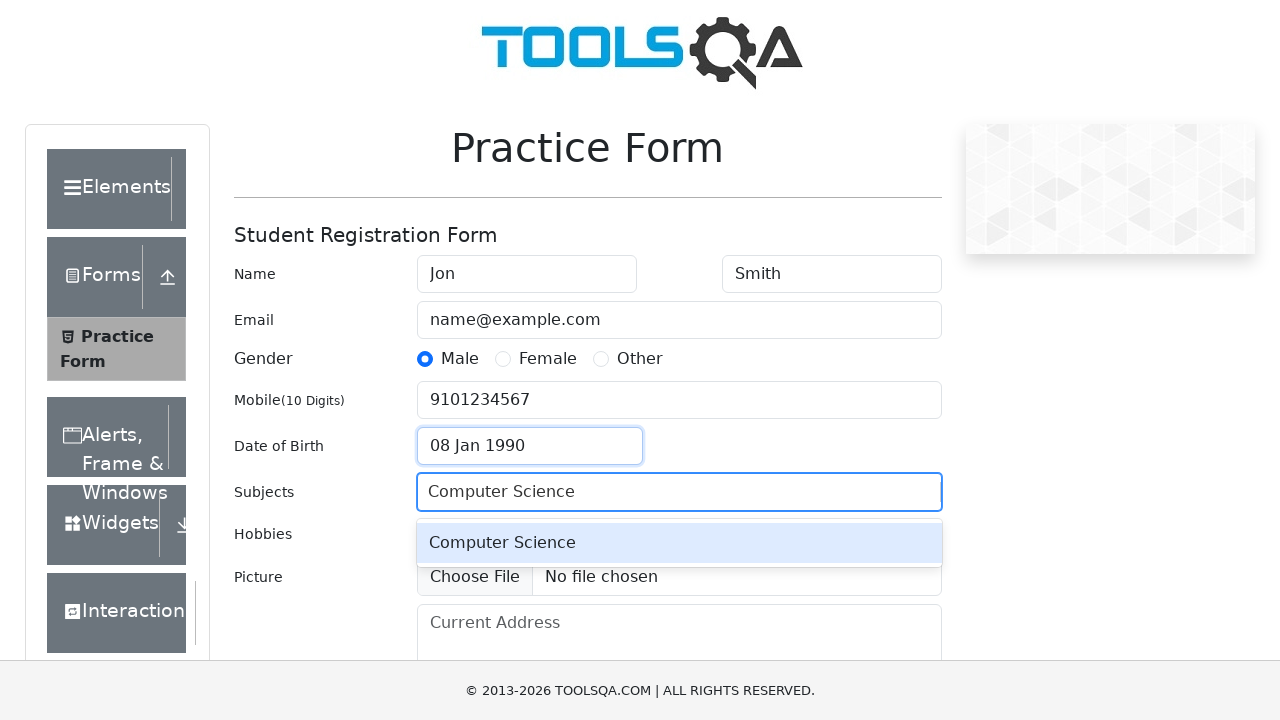

Pressed Enter to confirm subject entry
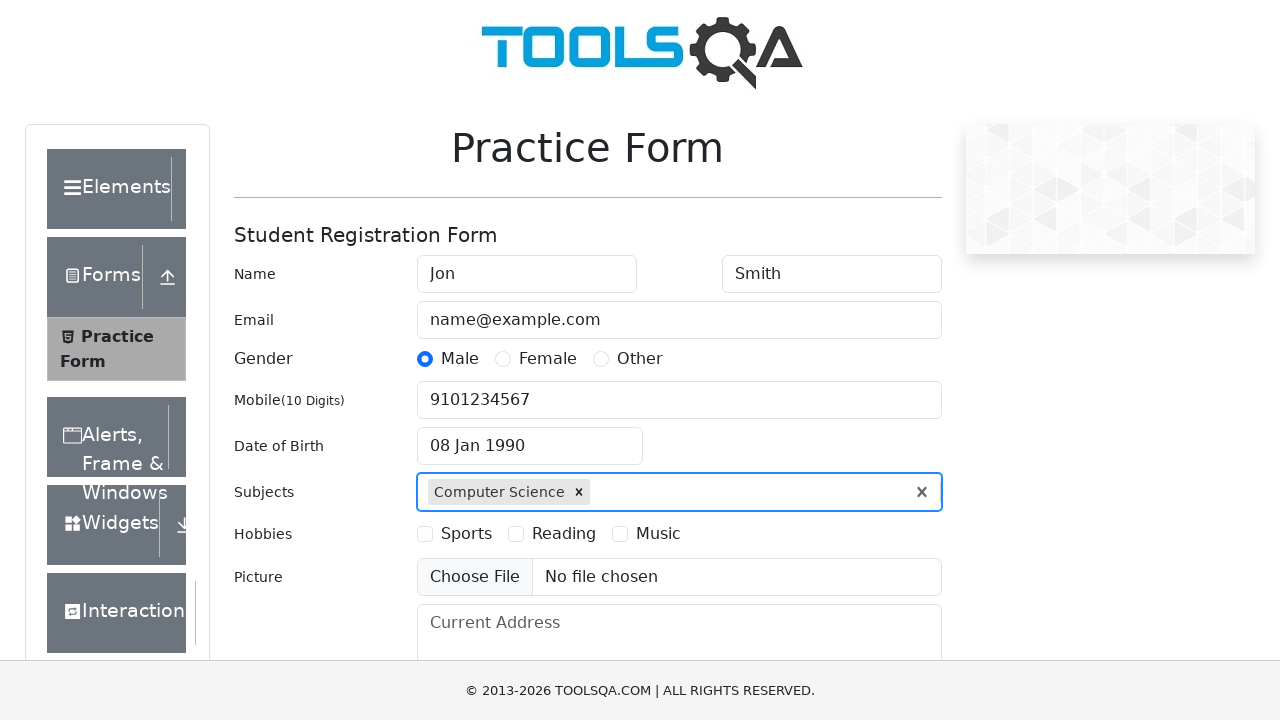

Selected Music hobby checkbox at (658, 534) on label[for='hobbies-checkbox-3']
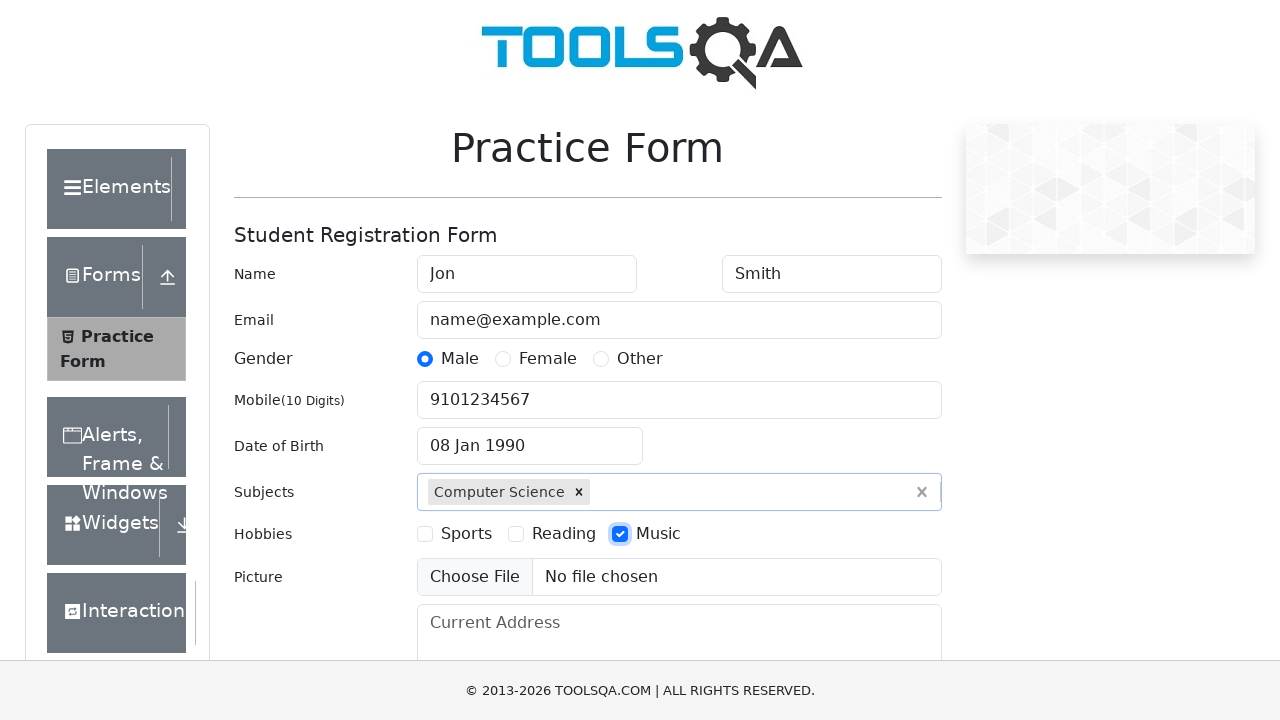

Filled current address with '123456 Main Street, Apt 26' on #currentAddress
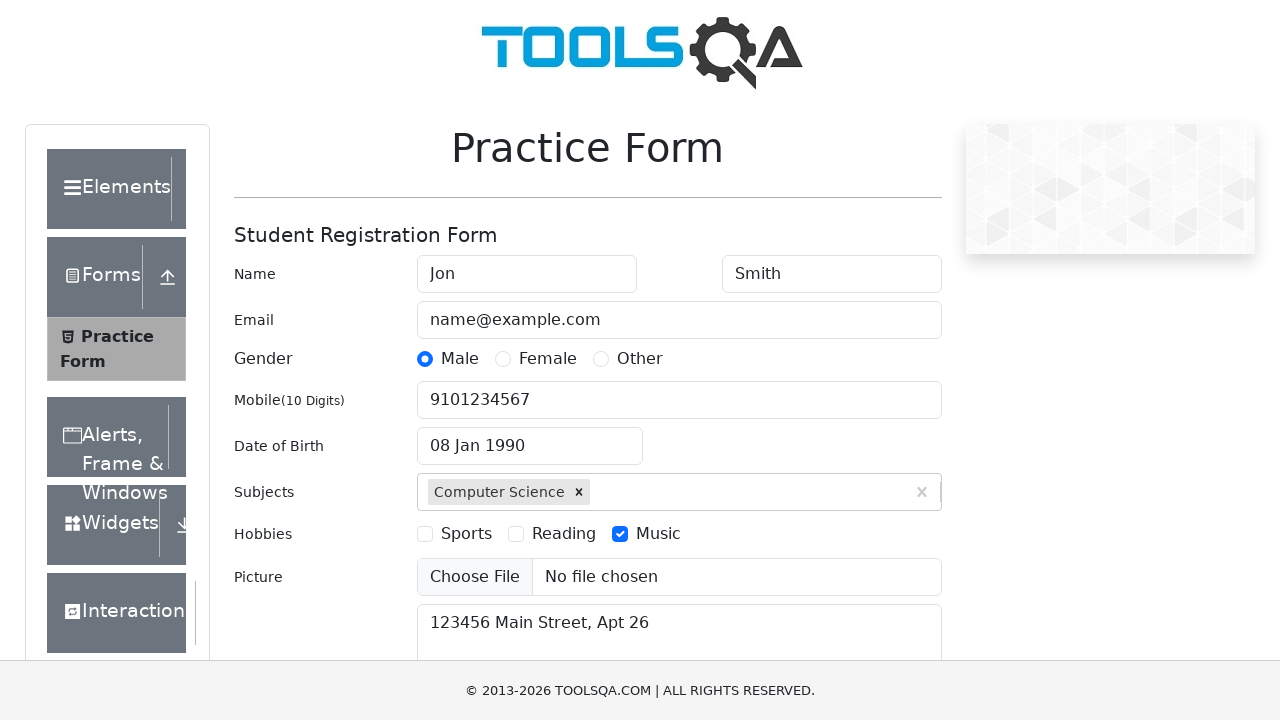

Scrolled to bottom of form
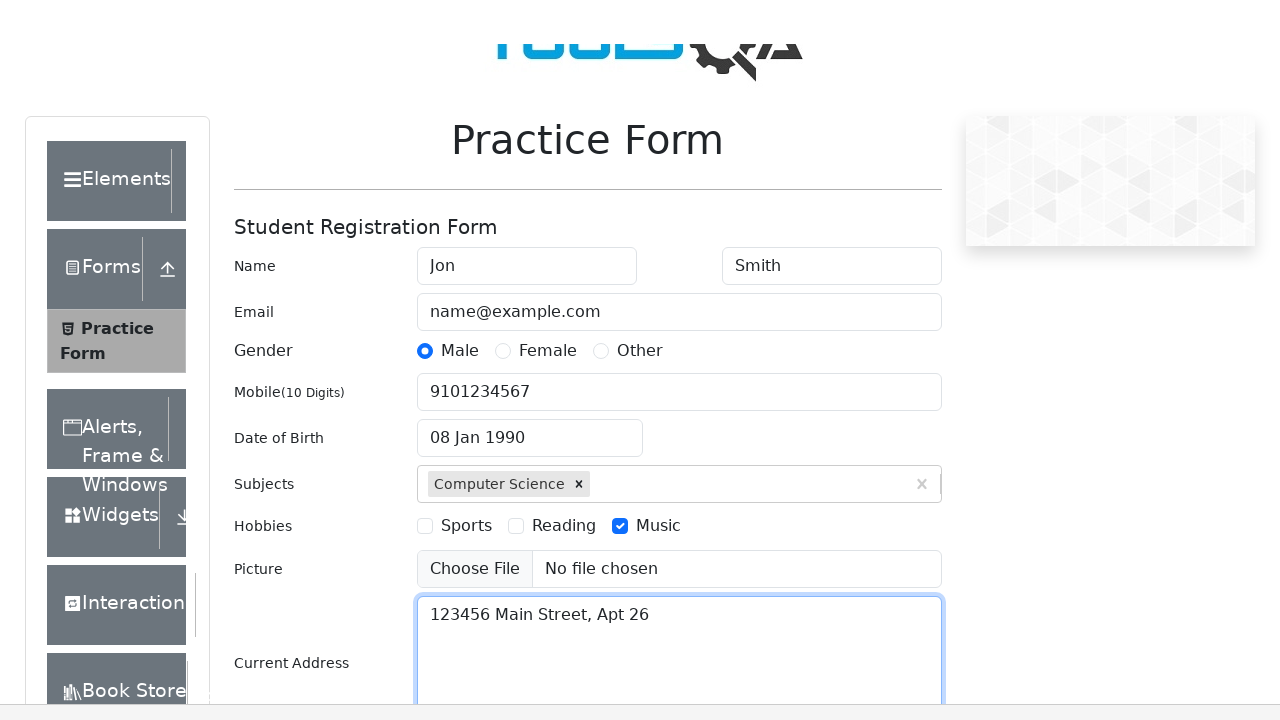

Clicked submit button to submit registration form at (885, 499) on #submit
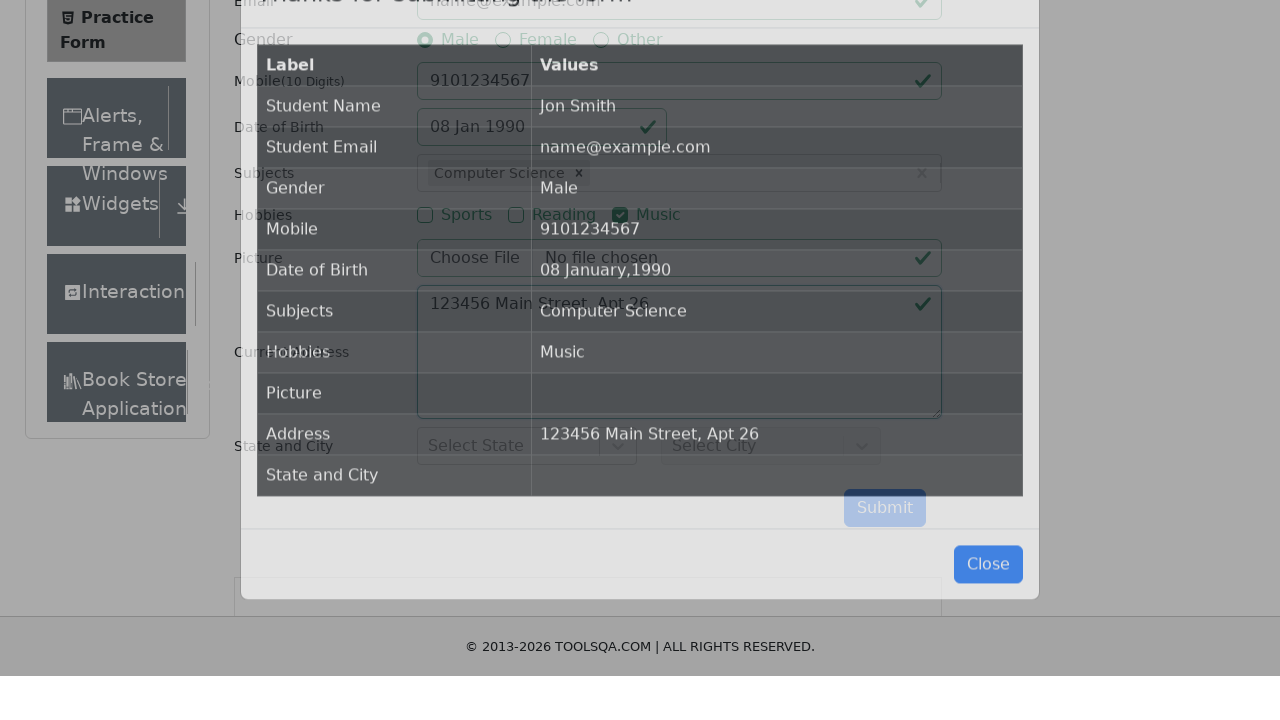

Form submission confirmed - modal appeared with registration details
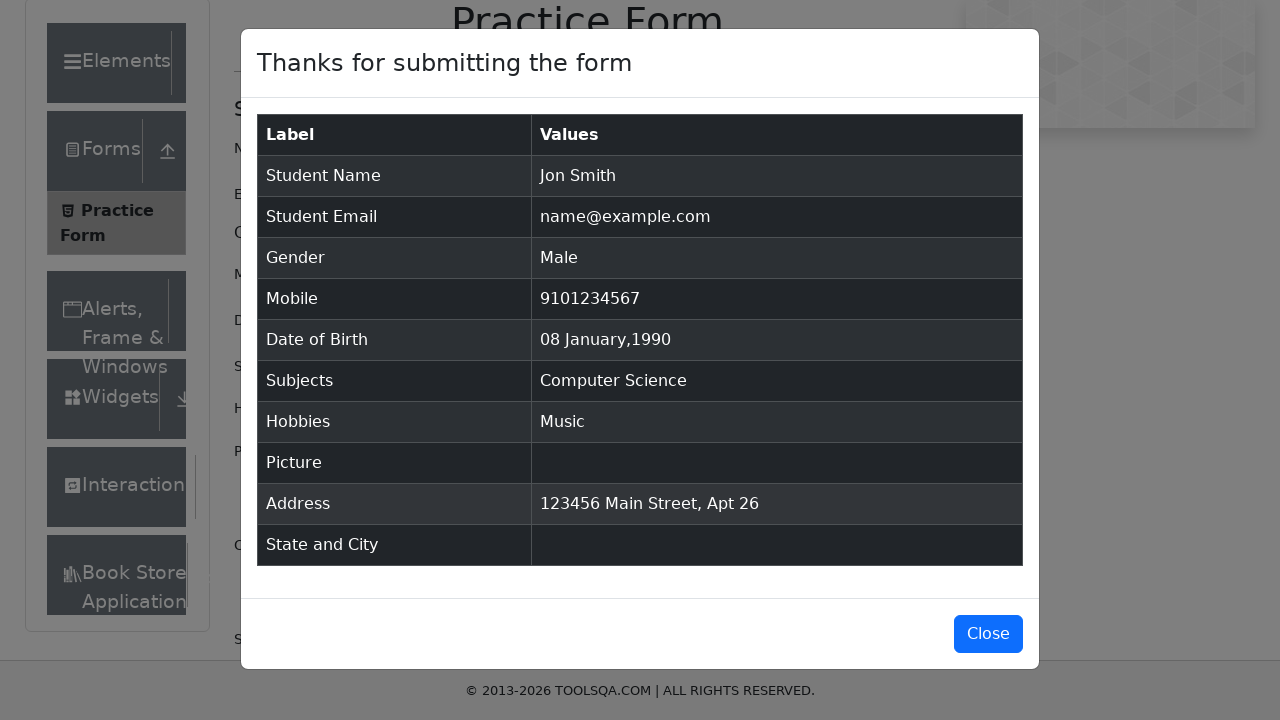

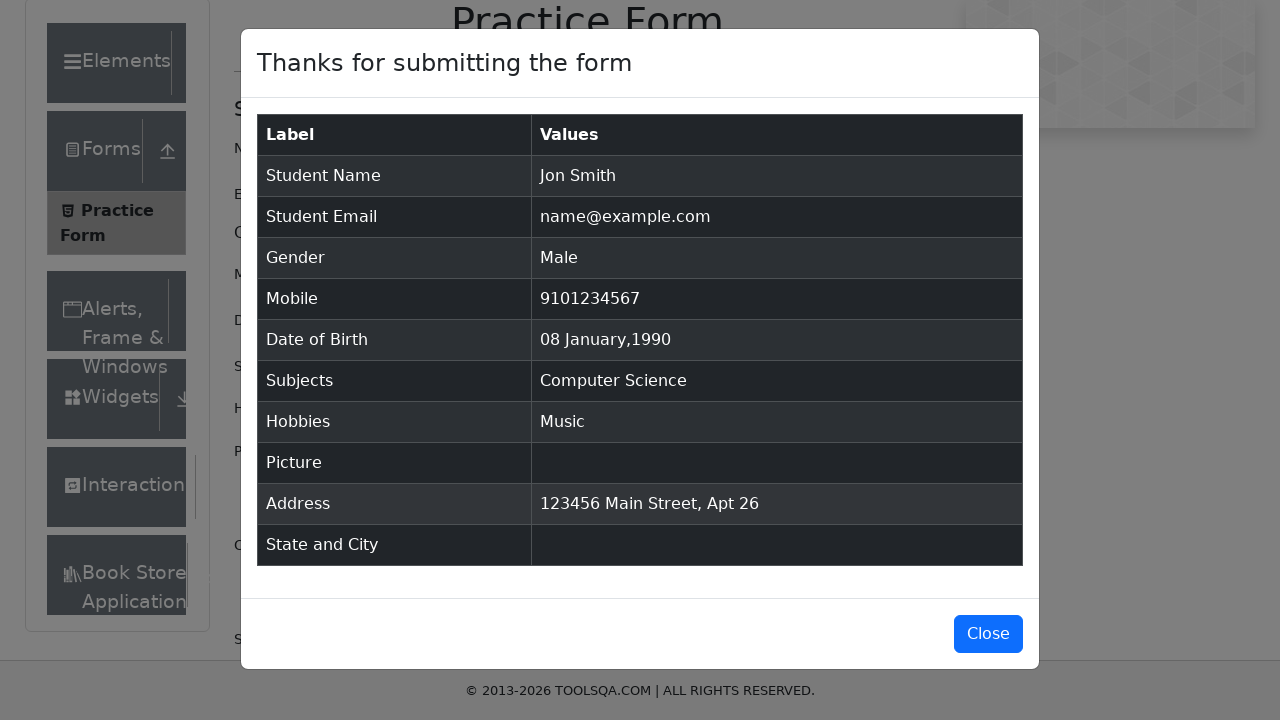